Tests opening a new browser window using Playwright's multi-page context feature, navigates to a different page in the new window, and verifies that two pages are open.

Starting URL: https://the-internet.herokuapp.com

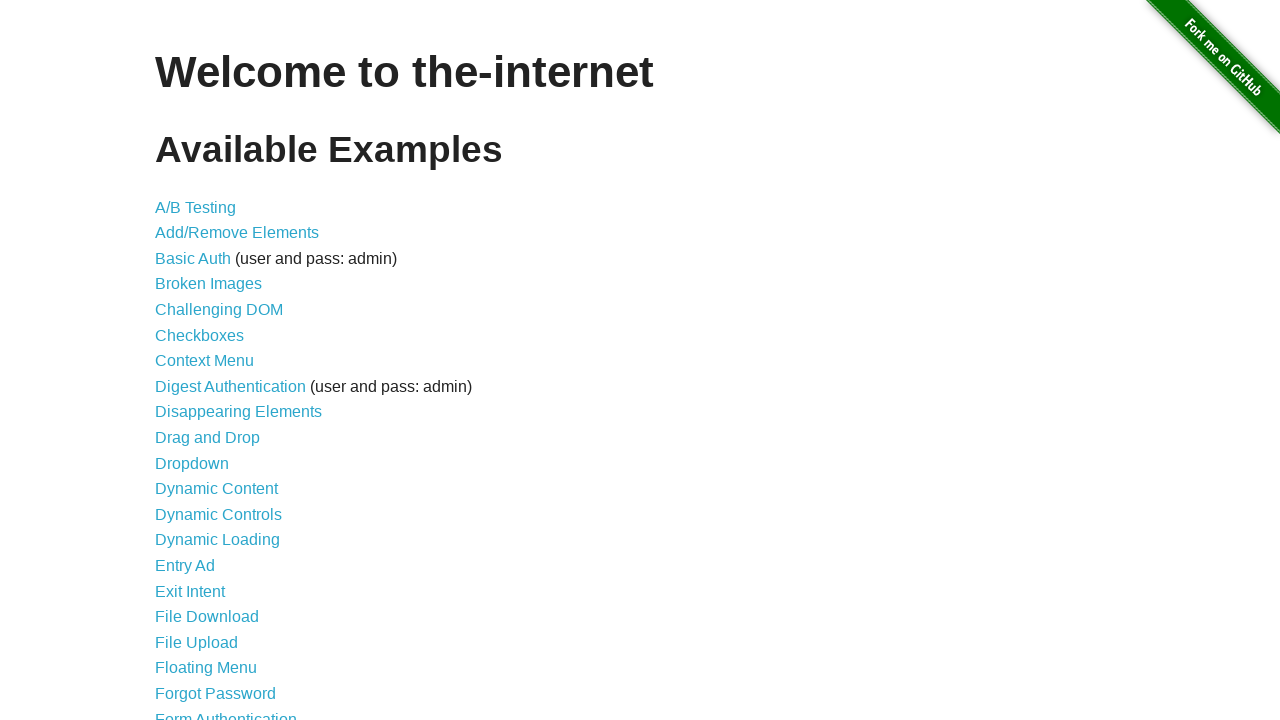

Opened a new browser window in the same context
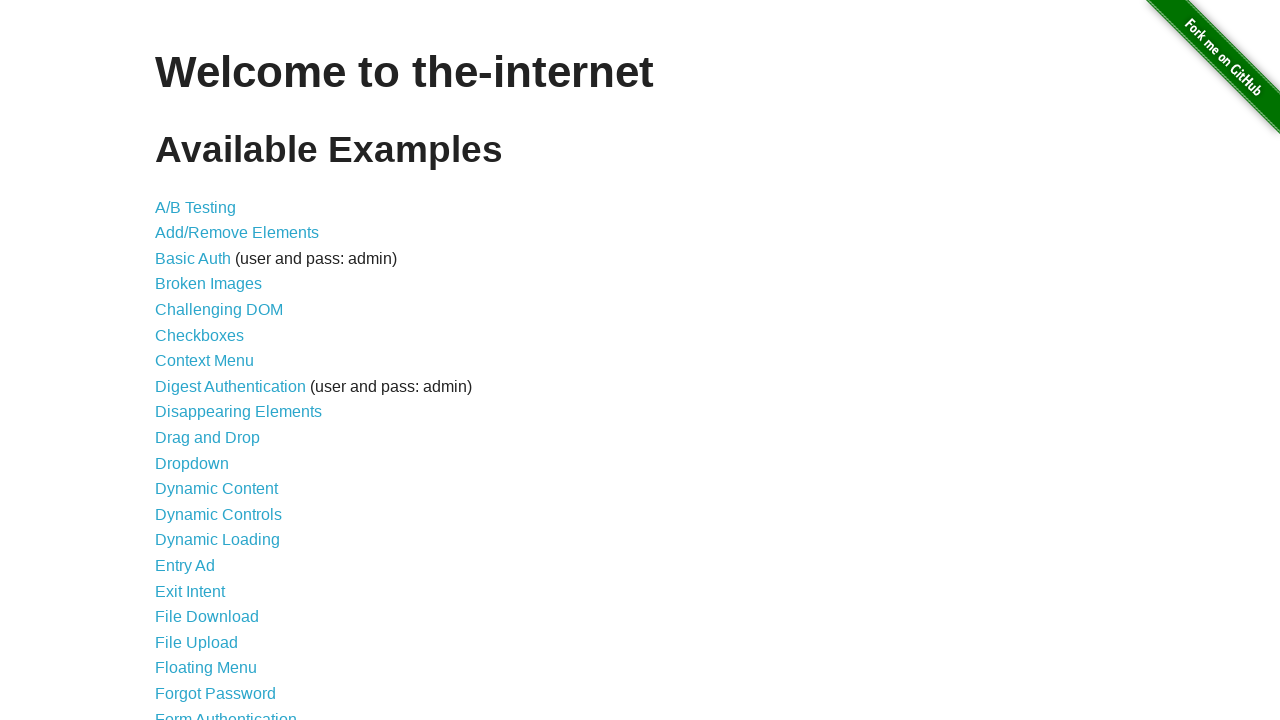

Navigated new window to typos page
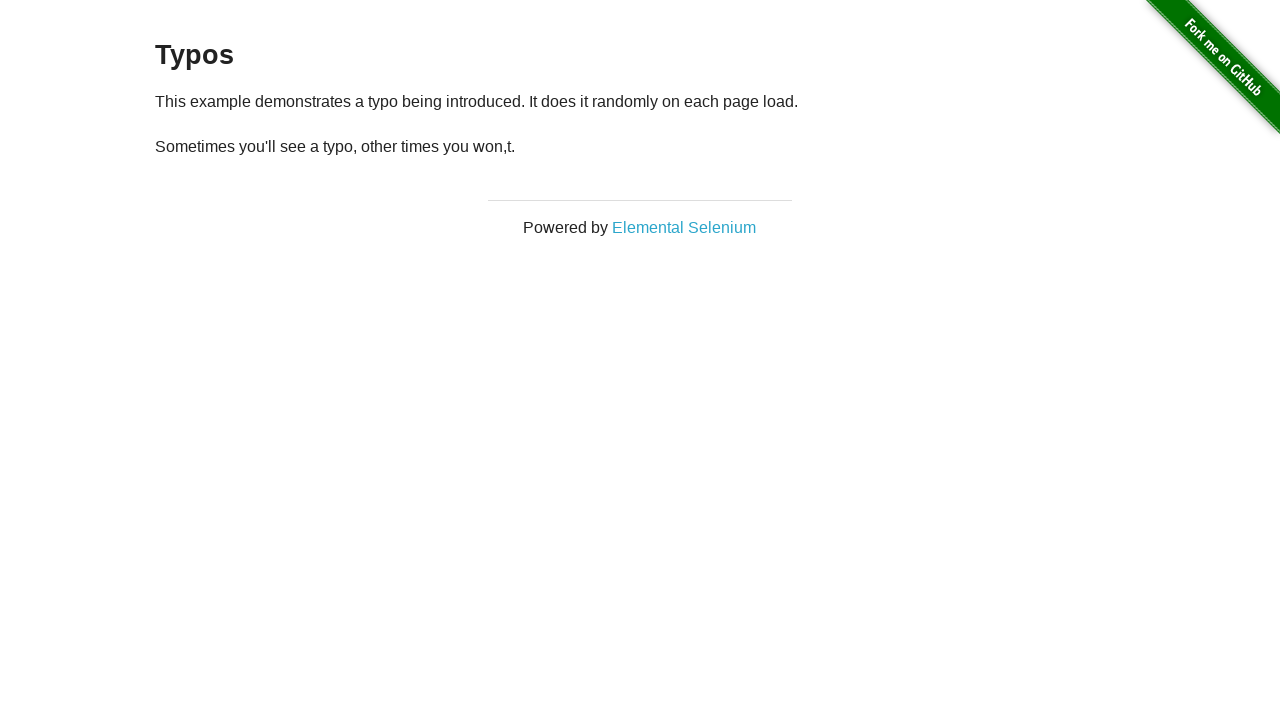

Verified page count: 2 pages open in context
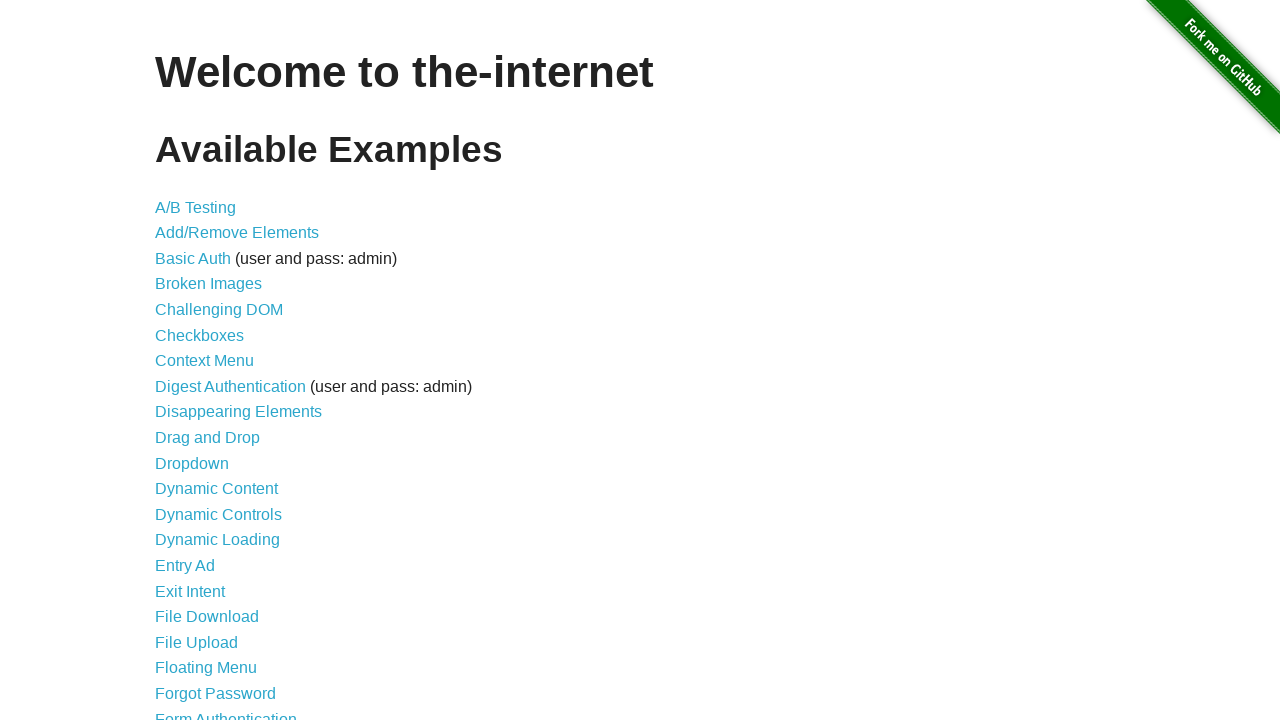

Assertion passed: exactly 2 pages are open
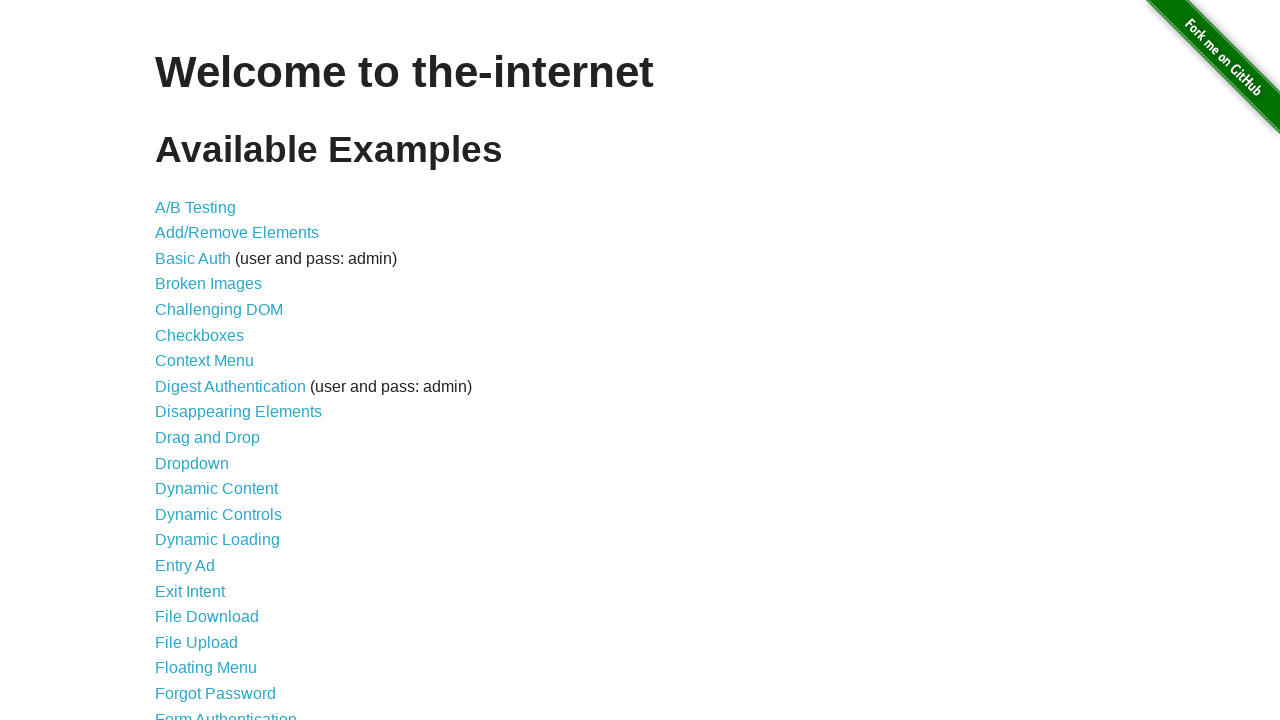

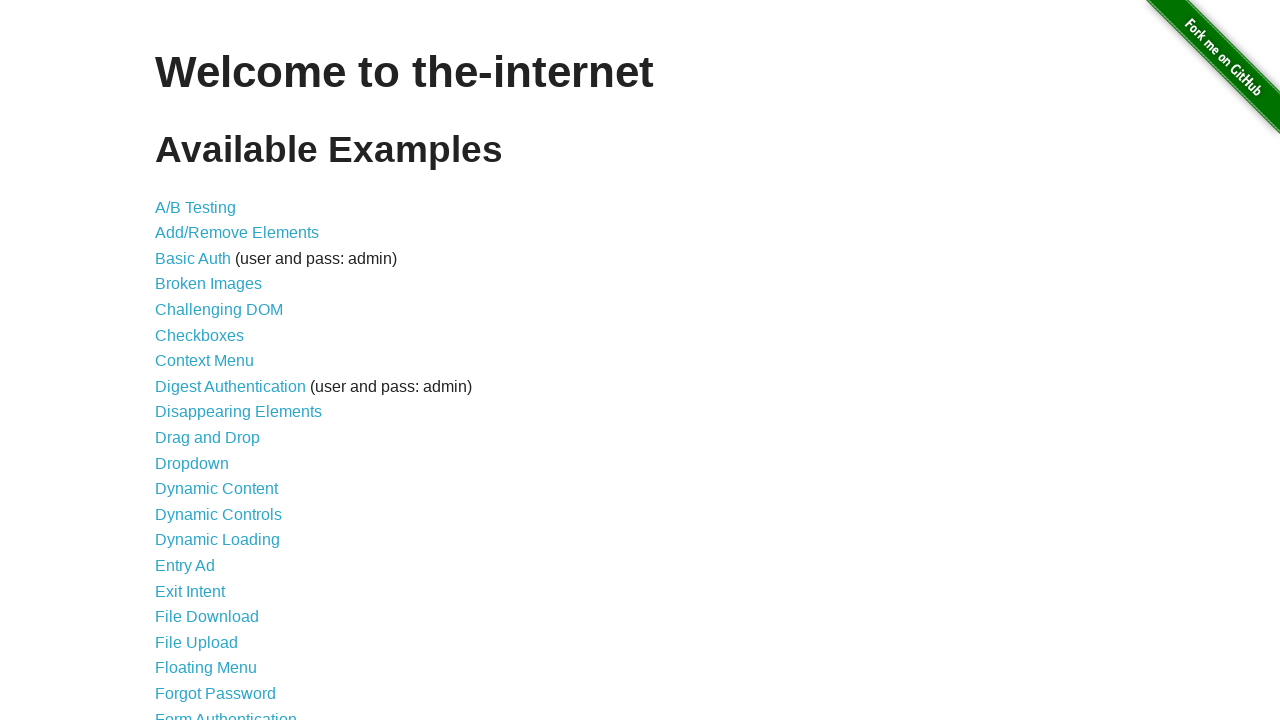